Tests handling dynamic XPath selectors by clicking a button with text containing 'ST' five times in a loop

Starting URL: https://testautomationpractice.blogspot.com/

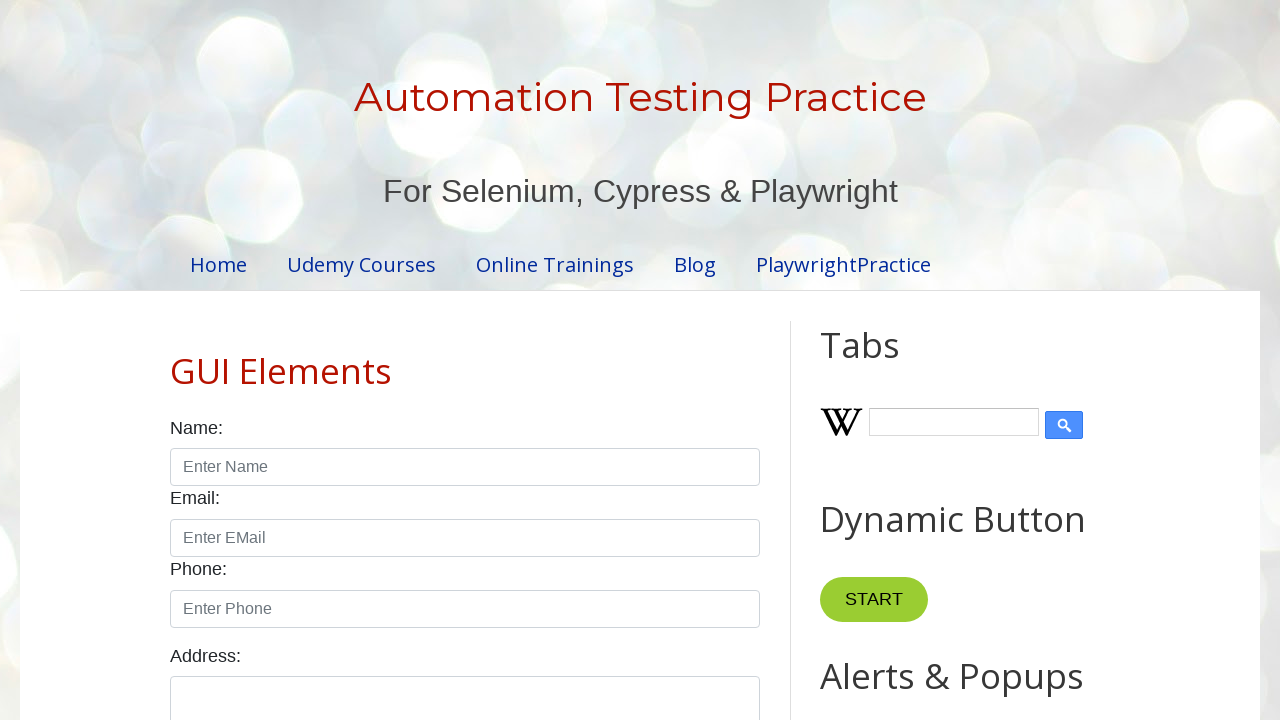

Clicked button containing 'ST' (iteration 1 of 5) at (874, 600) on xpath=//button[contains(text(),'ST')]
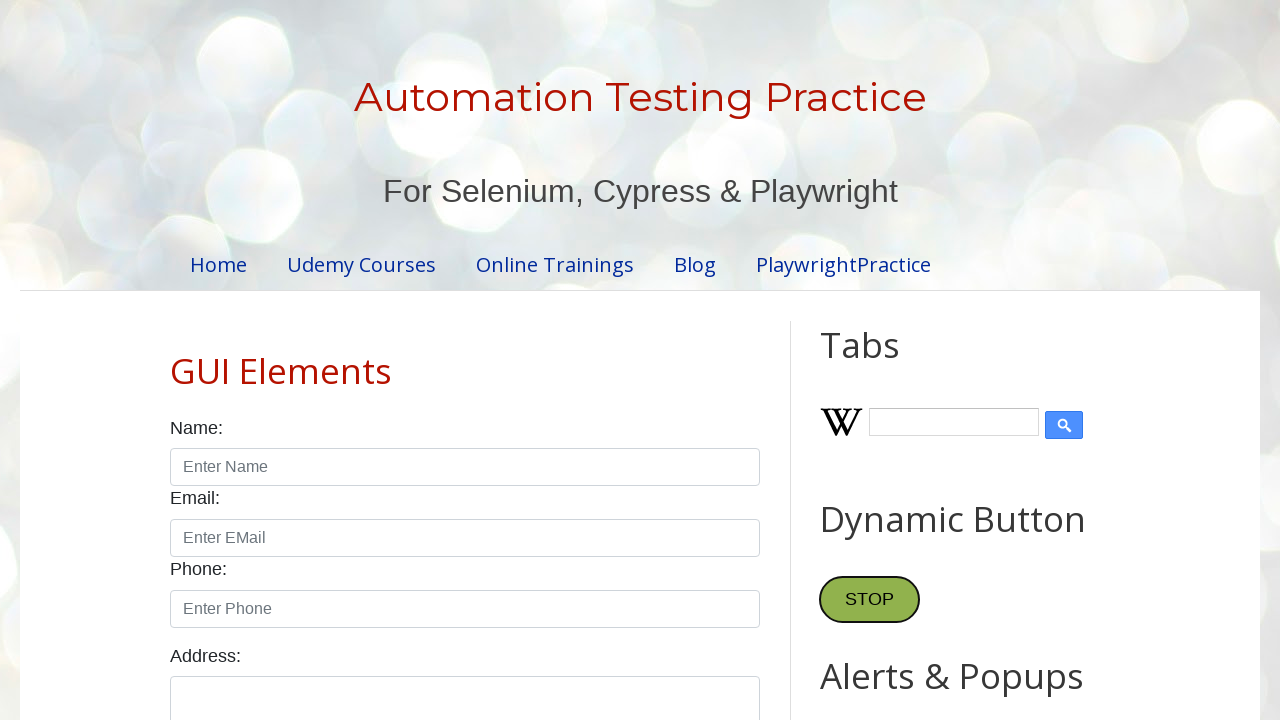

Waited 2000ms after button click
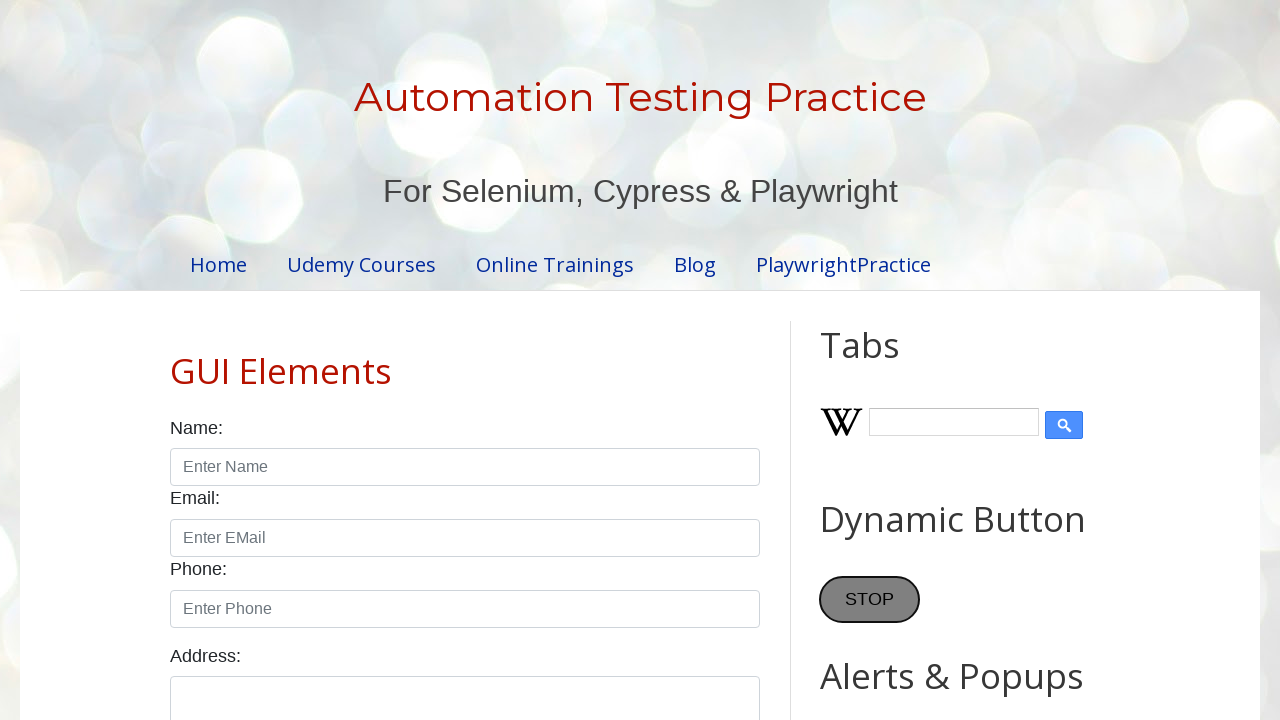

Clicked button containing 'ST' (iteration 2 of 5) at (870, 600) on xpath=//button[contains(text(),'ST')]
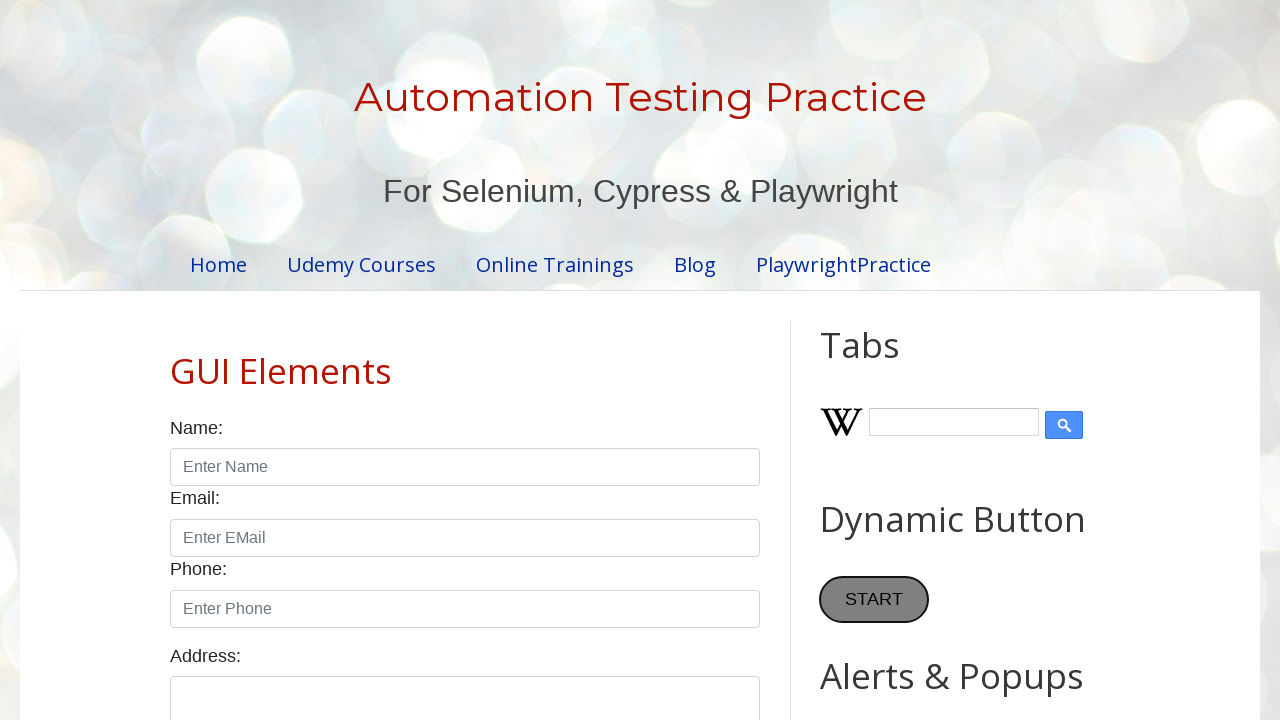

Waited 2000ms after button click
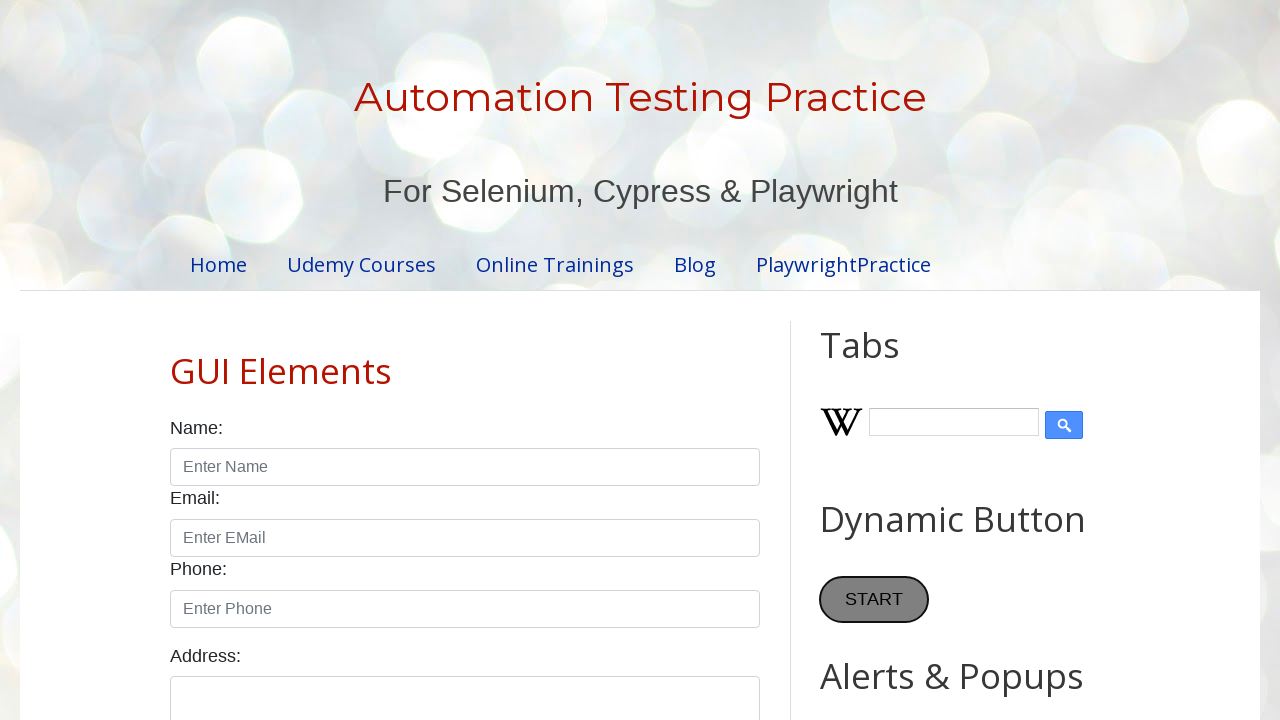

Clicked button containing 'ST' (iteration 3 of 5) at (874, 600) on xpath=//button[contains(text(),'ST')]
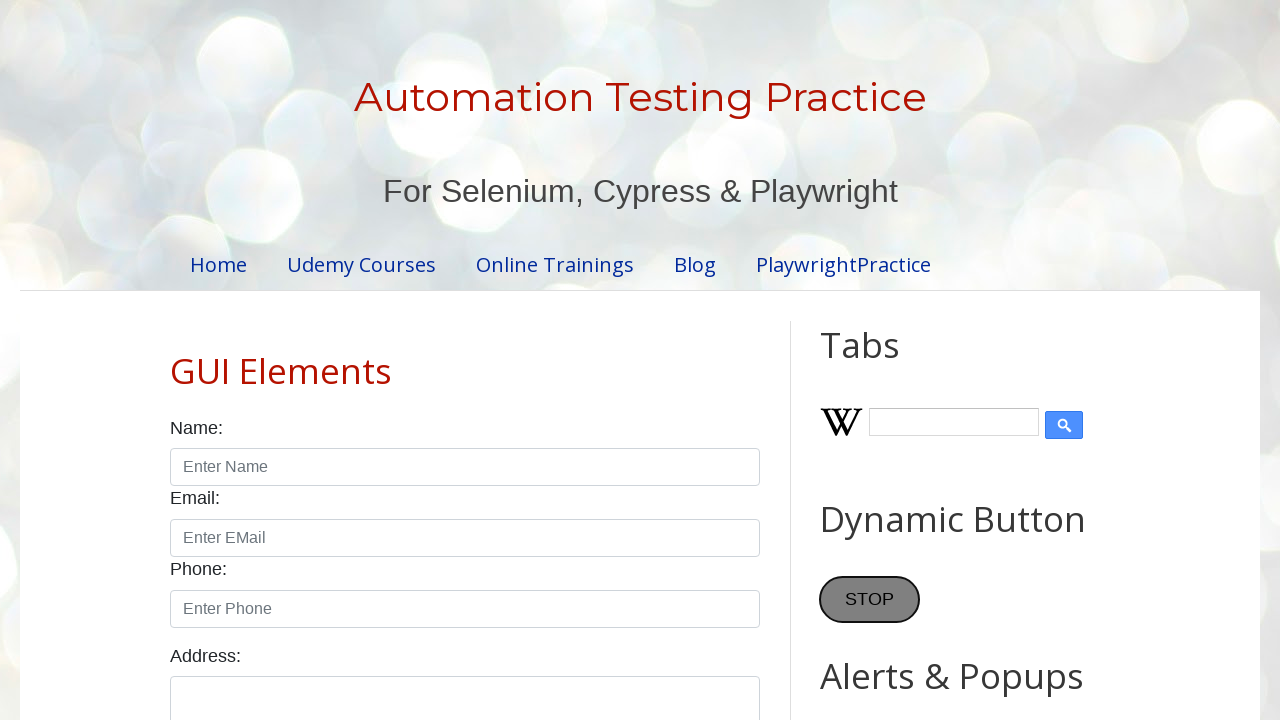

Waited 2000ms after button click
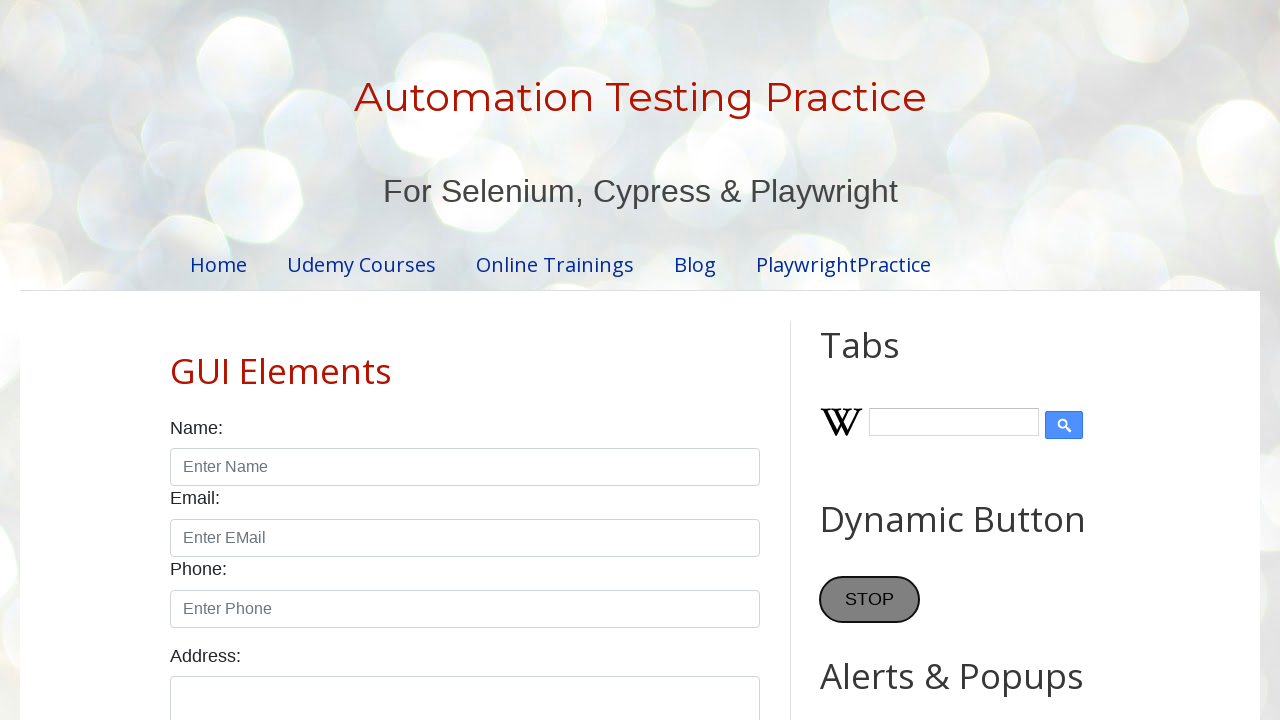

Clicked button containing 'ST' (iteration 4 of 5) at (870, 600) on xpath=//button[contains(text(),'ST')]
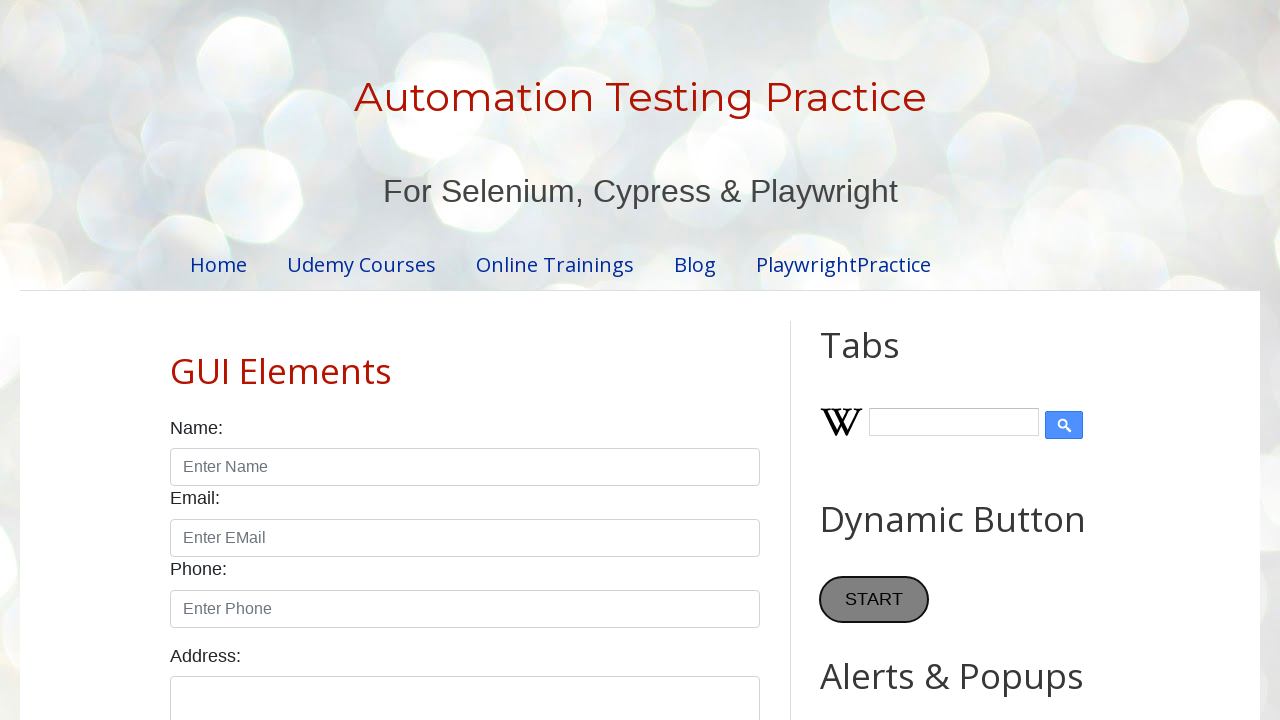

Waited 2000ms after button click
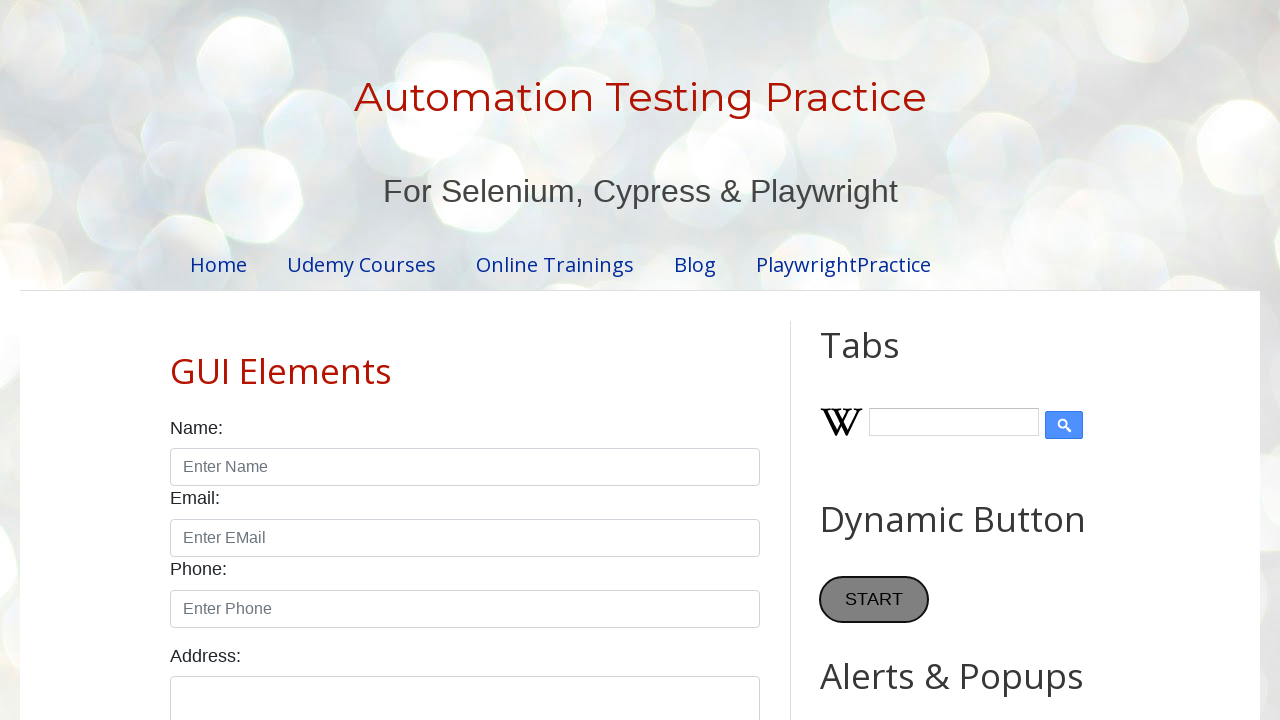

Clicked button containing 'ST' (iteration 5 of 5) at (874, 600) on xpath=//button[contains(text(),'ST')]
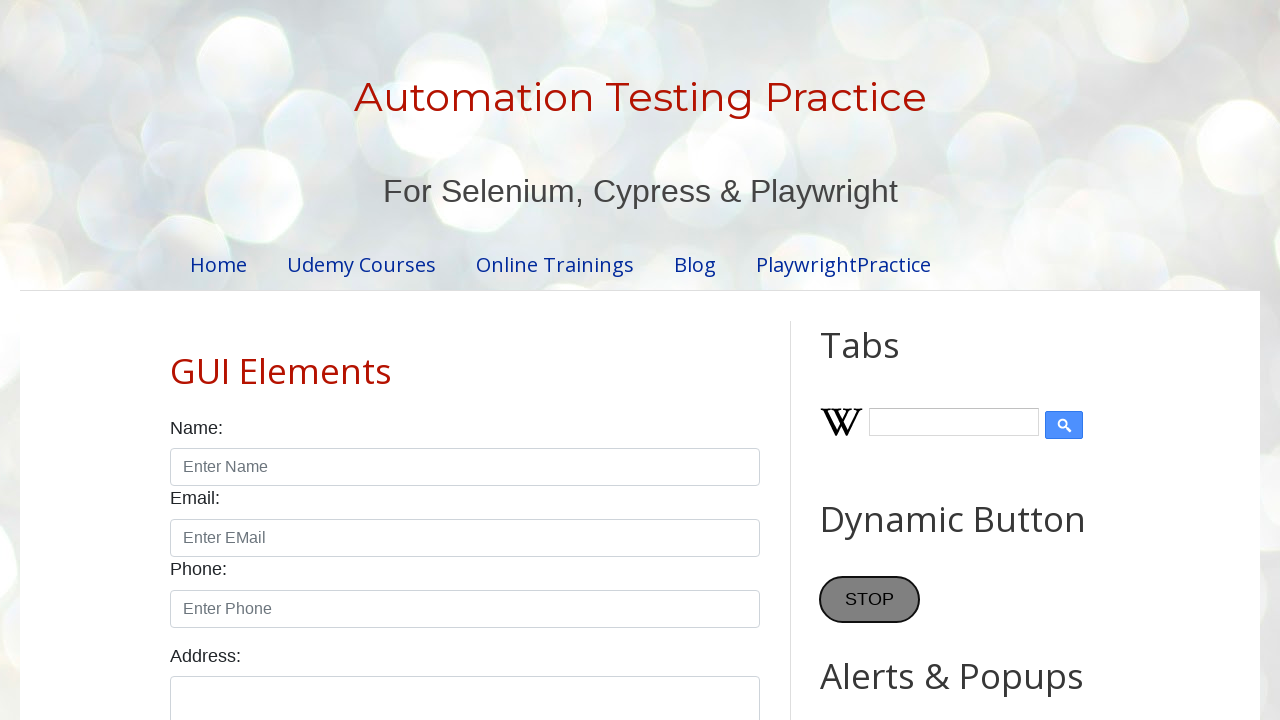

Waited 2000ms after button click
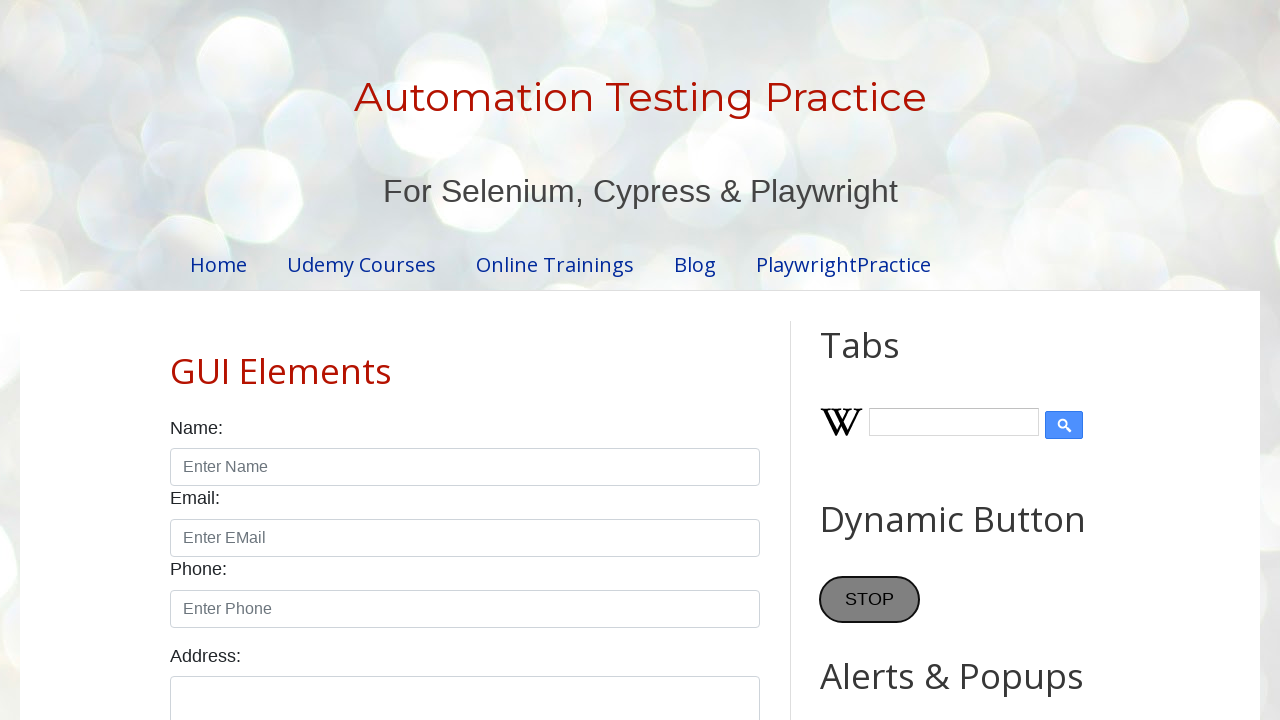

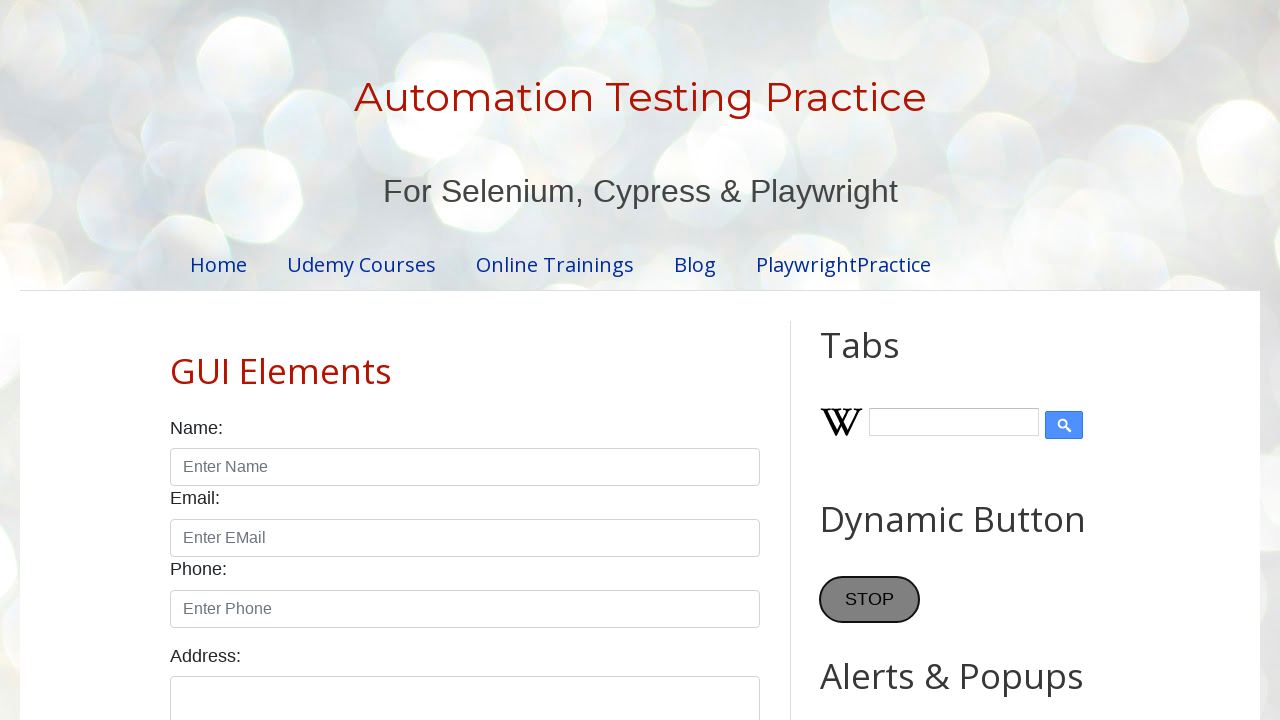